Tests navigation between two websites, verifying page titles and URLs contain expected text, and tests browser navigation features like back and refresh

Starting URL: https://www.testotomasyonu.com

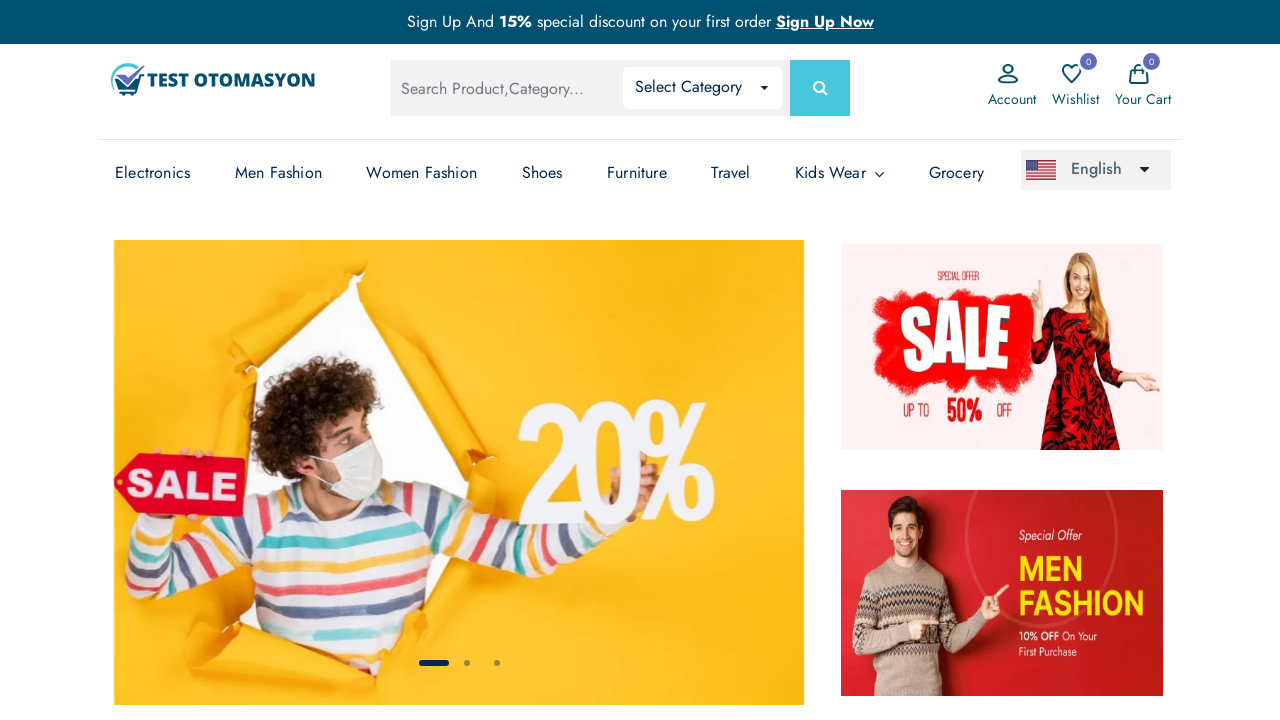

Retrieved page title from testotomasyonu.com
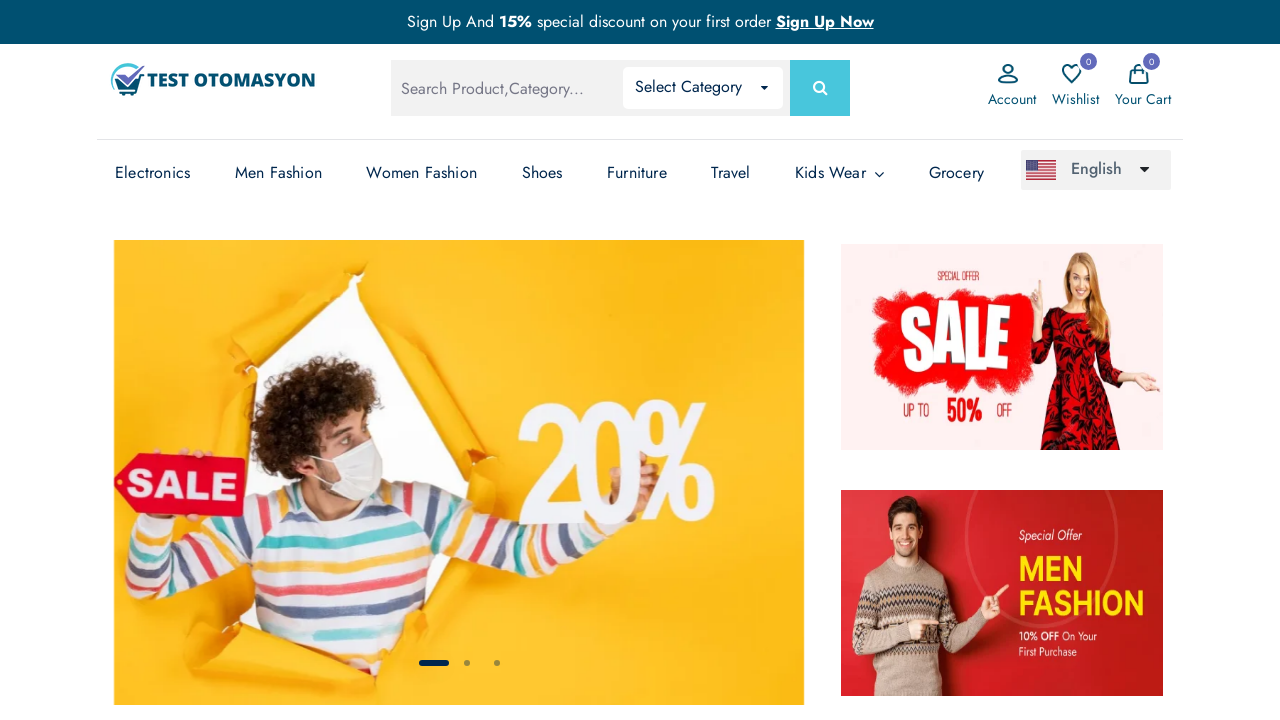

Verified page title contains 'Test'
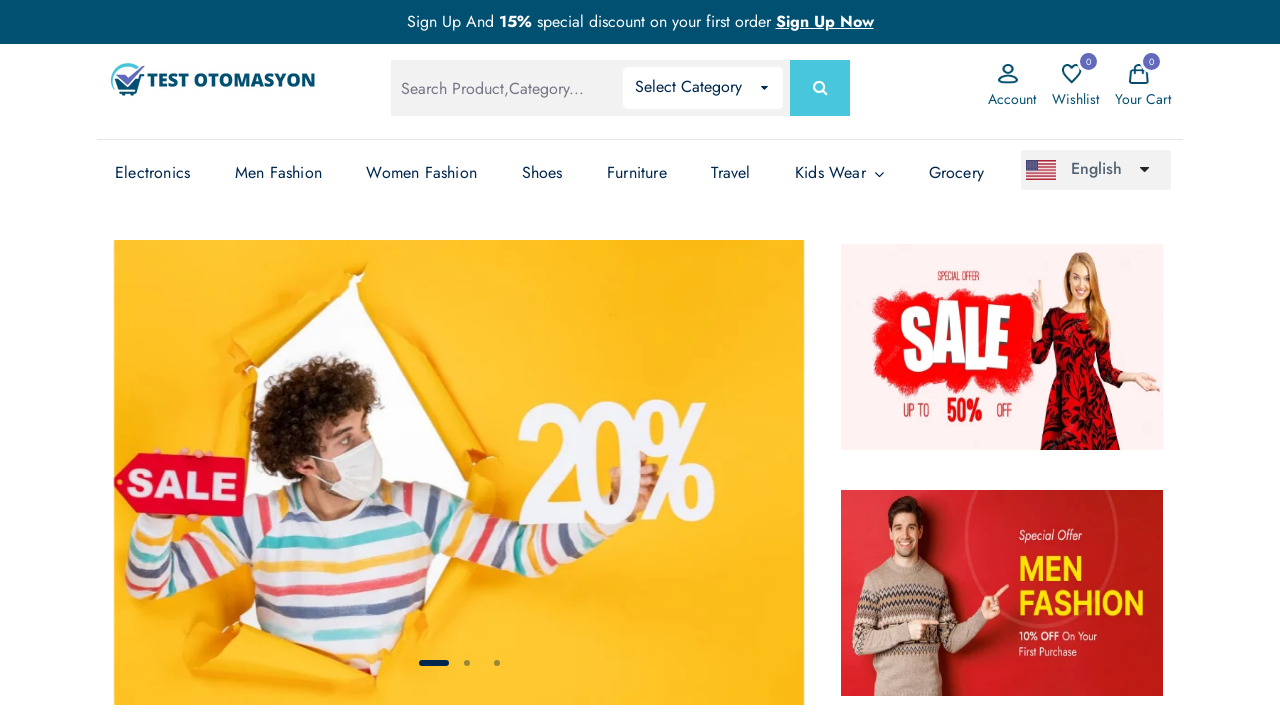

Retrieved current URL
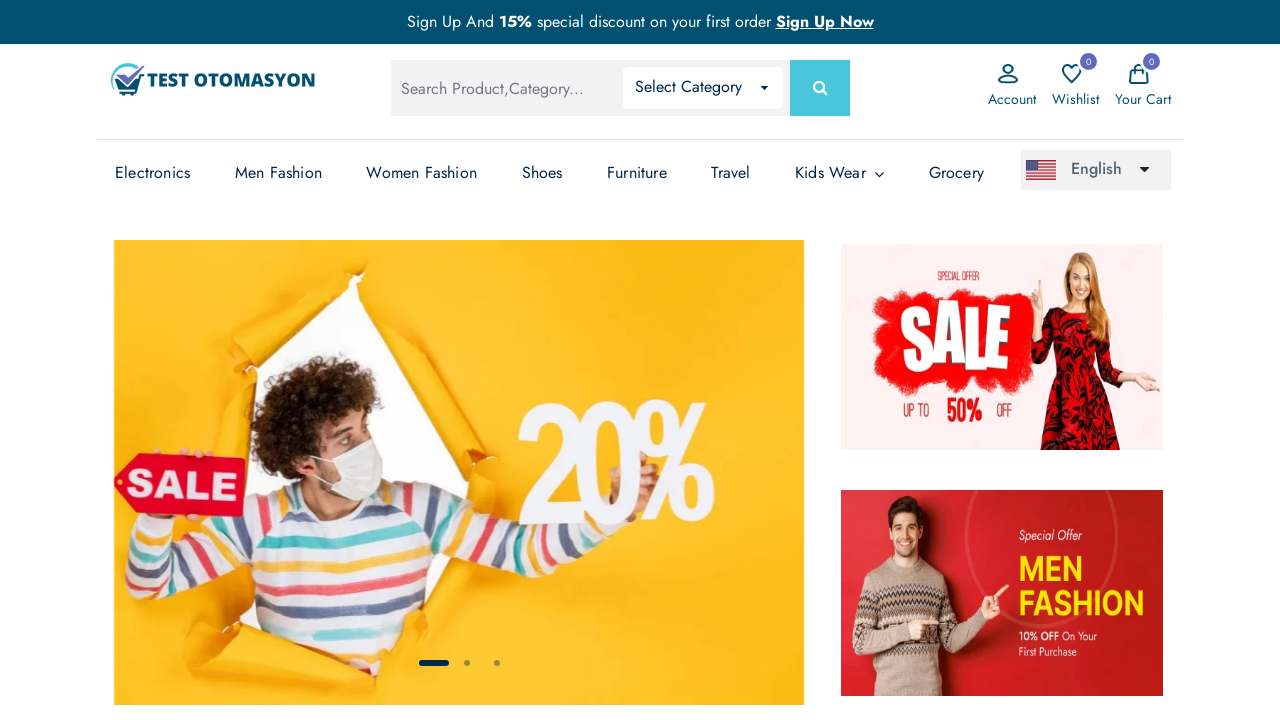

Verified URL contains 'testotomasyonu'
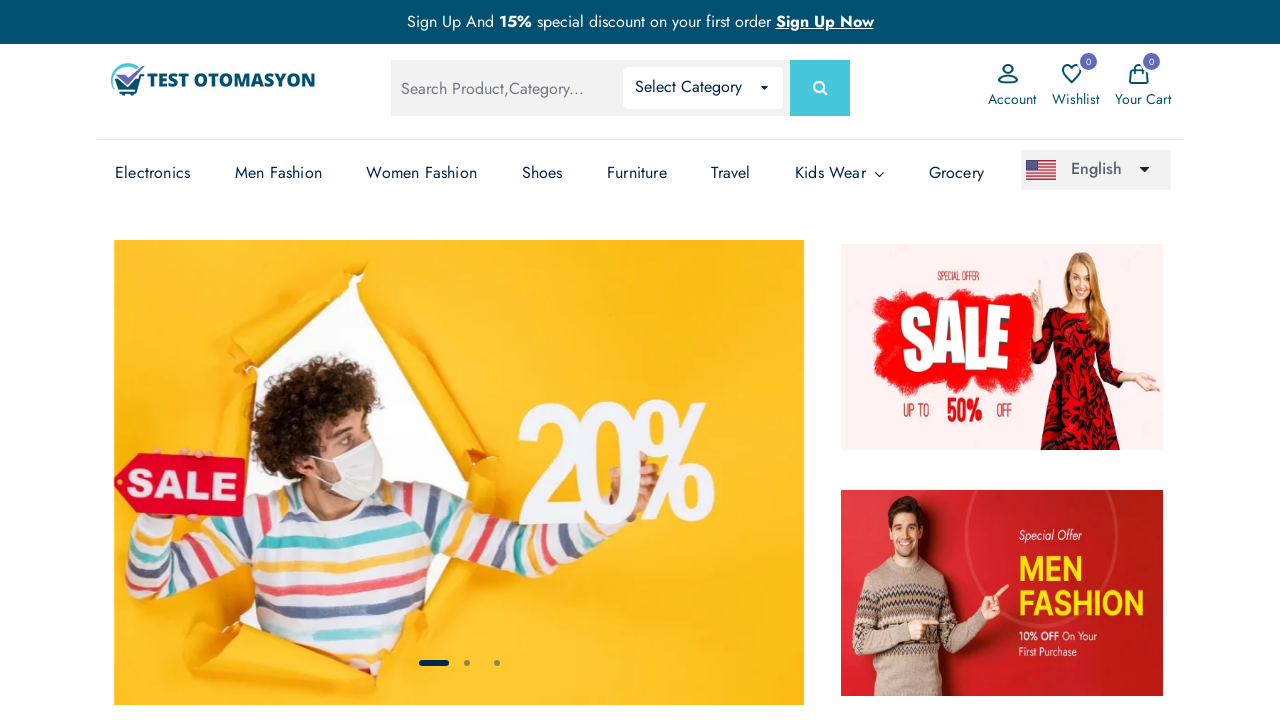

Navigated to https://wisequarter.com/
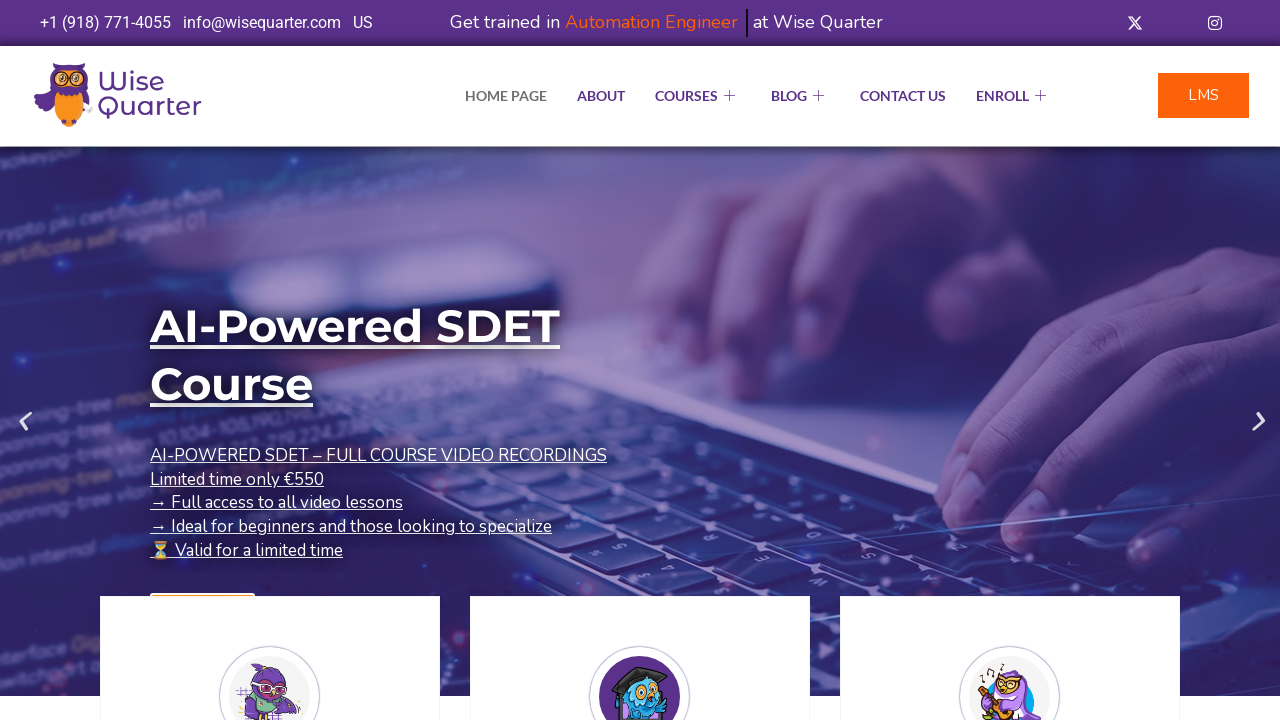

Retrieved page title from wisequarter.com
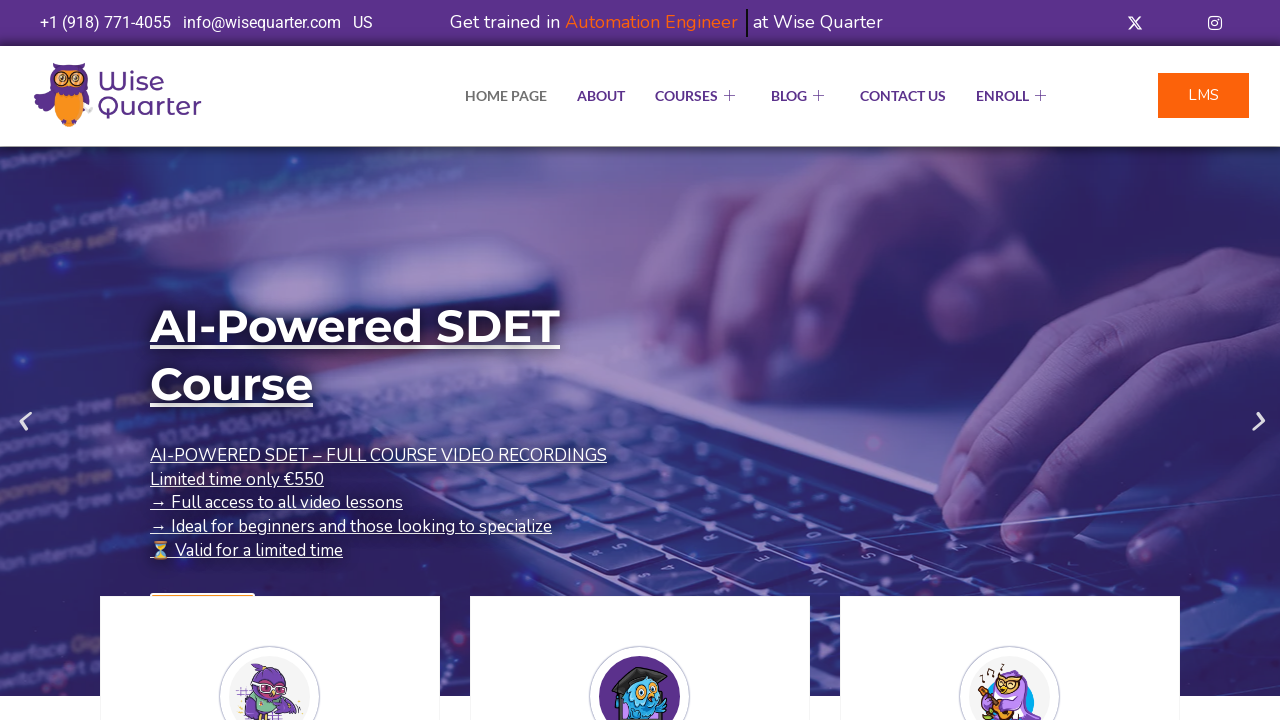

Verified Wise Quarter page title contains 'Quarter'
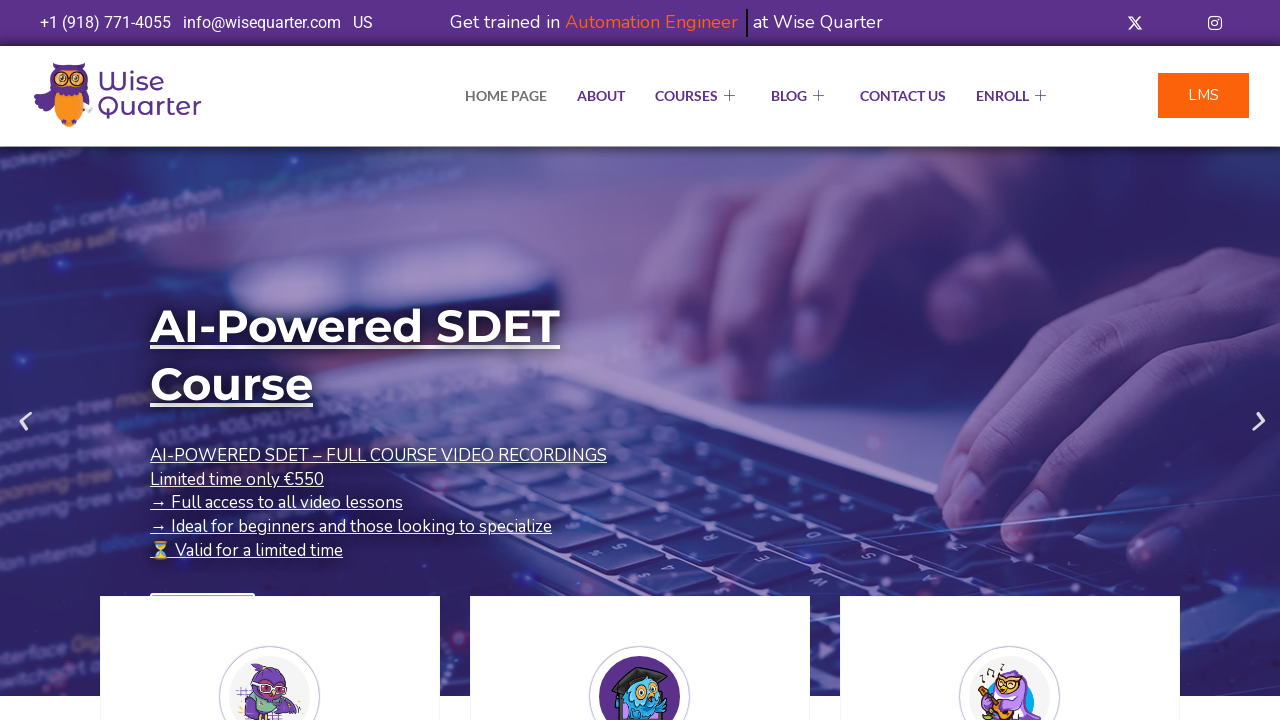

Navigated back to testotomasyonu.com
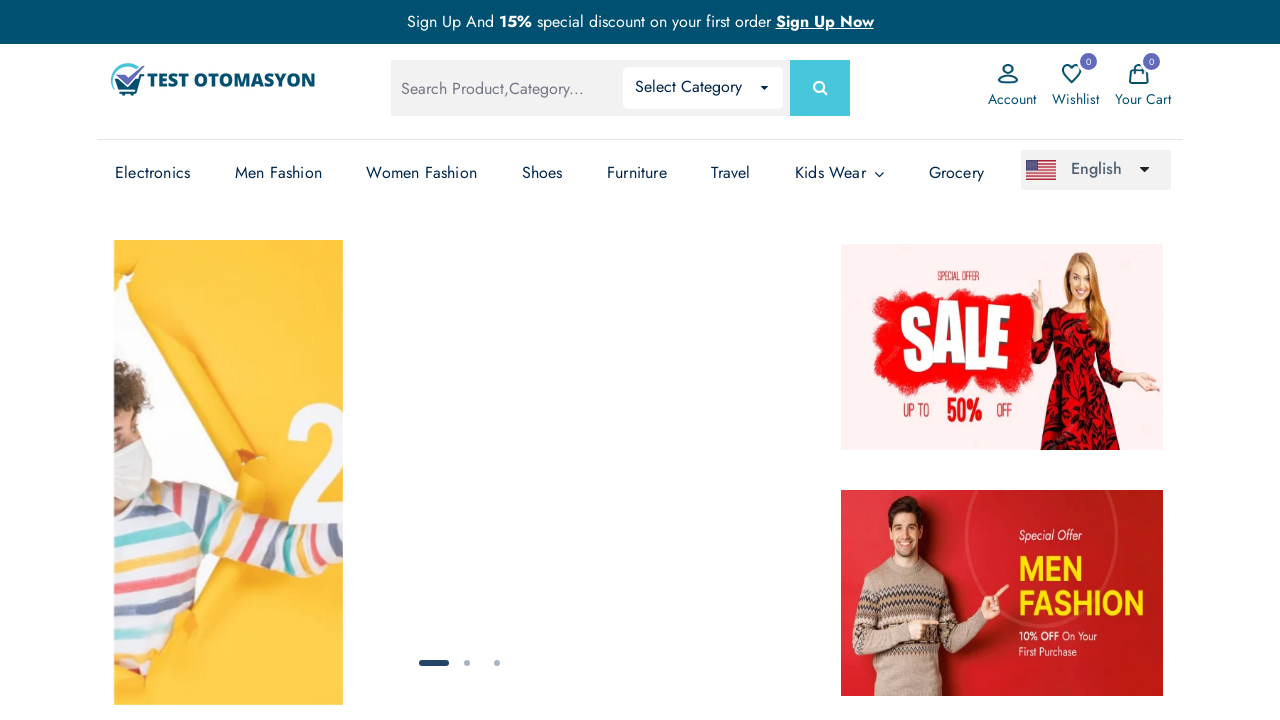

Refreshed testotomasyonu.com page
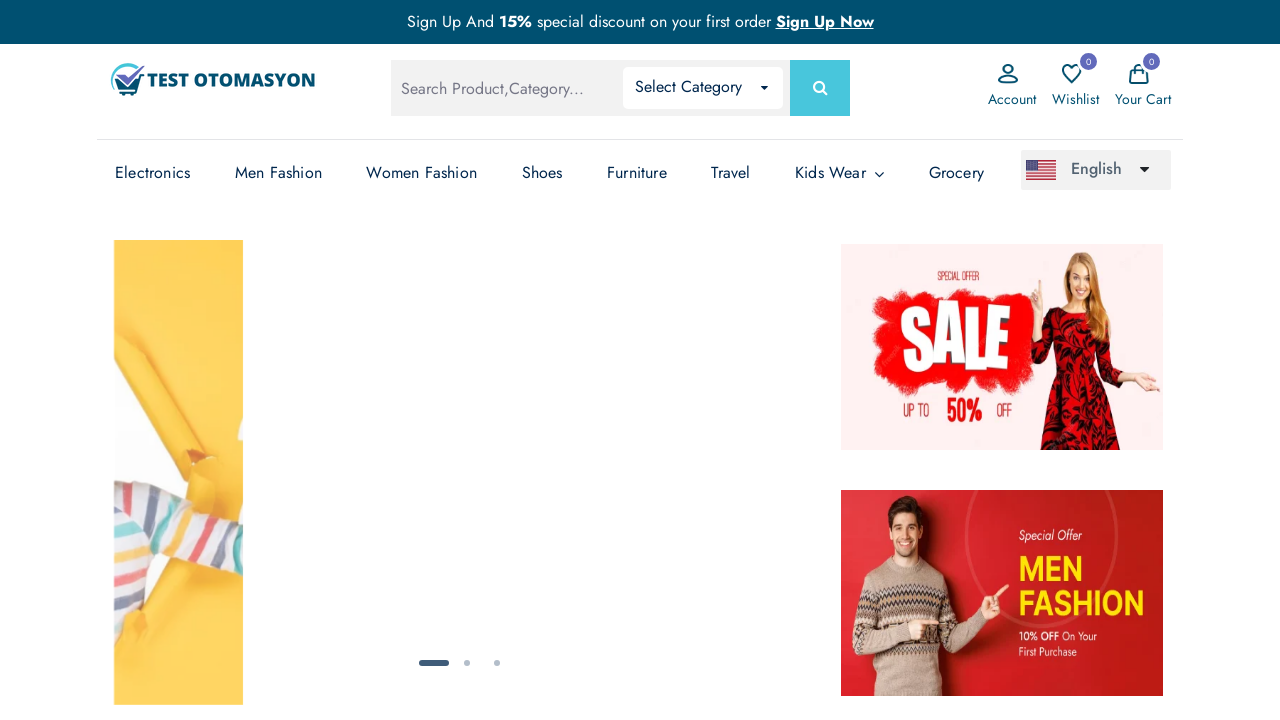

Navigated forward to https://wisequarter.com/ again
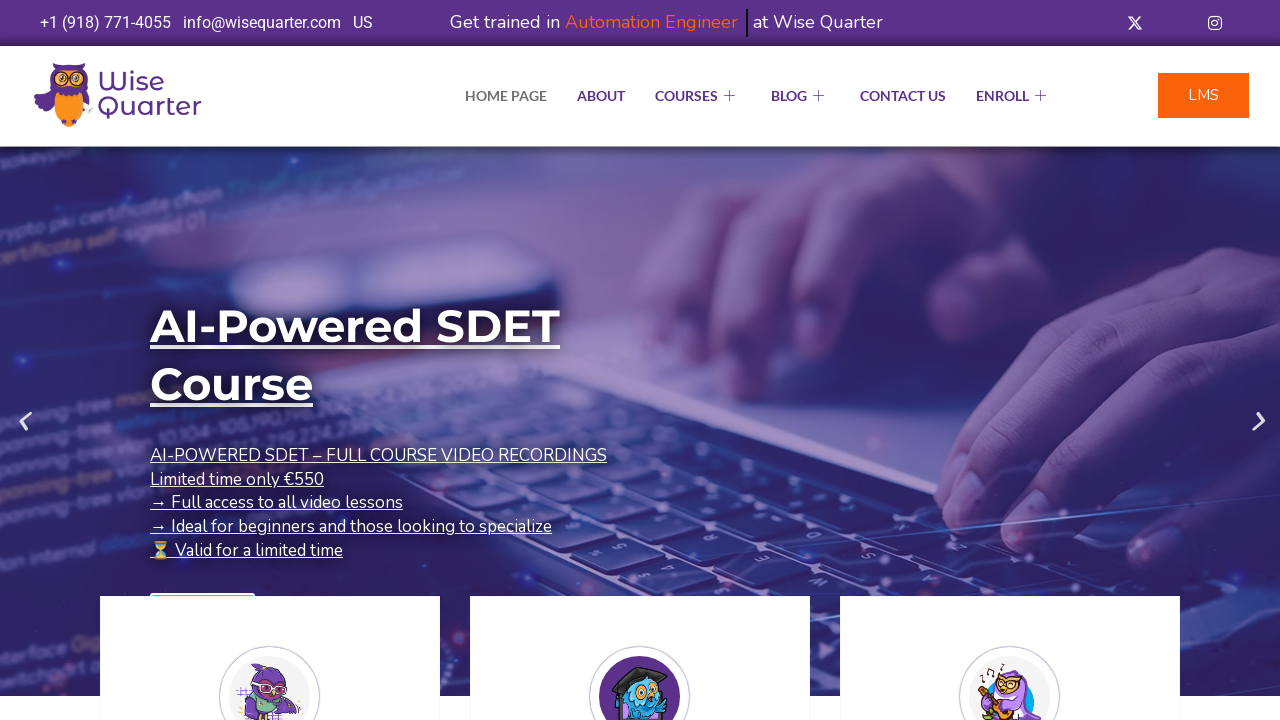

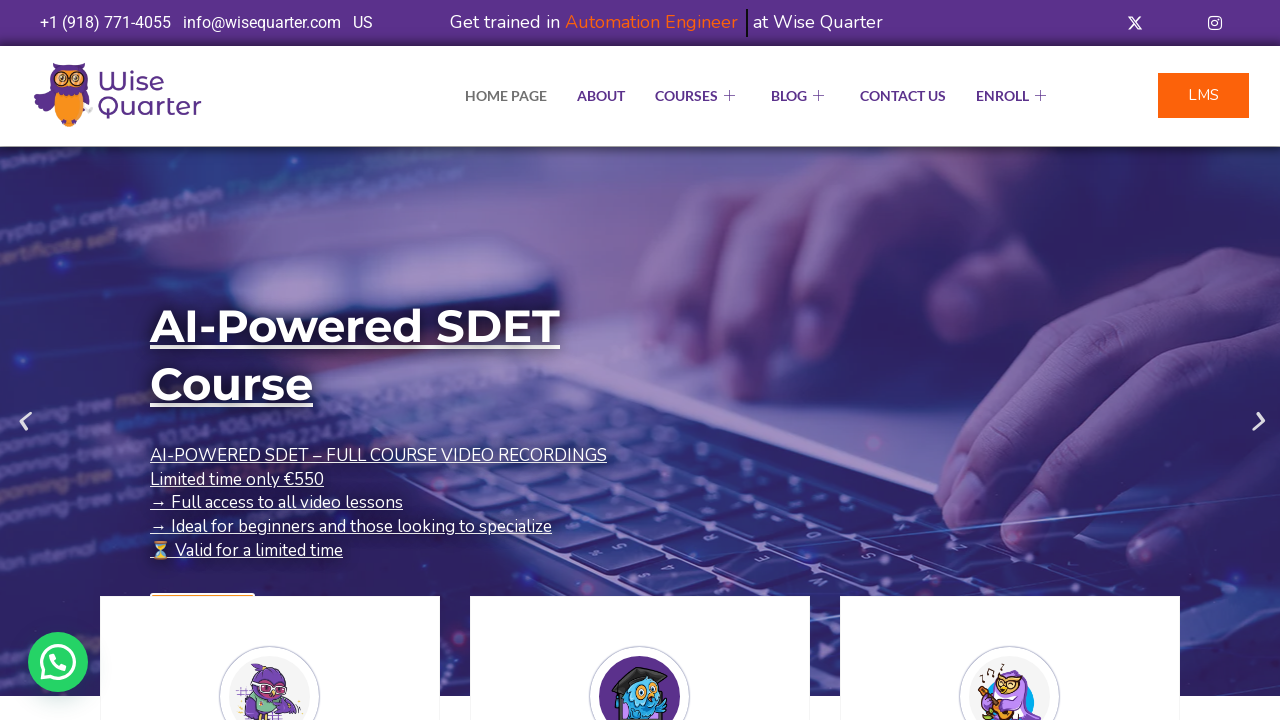